Fills out a complete student registration form including name, email, gender, phone, subjects, hobbies, picture upload, address, date of birth, and state/city selection, then verifies the submission results.

Starting URL: https://demoqa.com/automation-practice-form

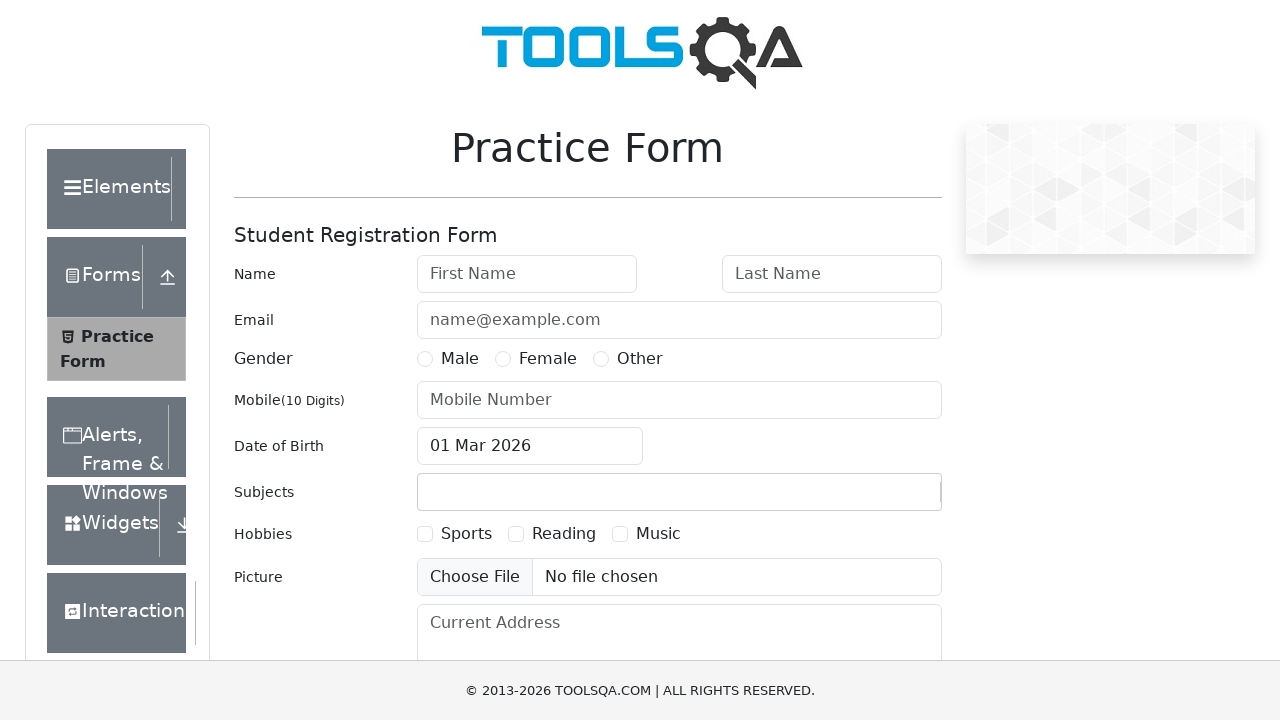

Filled first name field with 'Michael' on #firstName
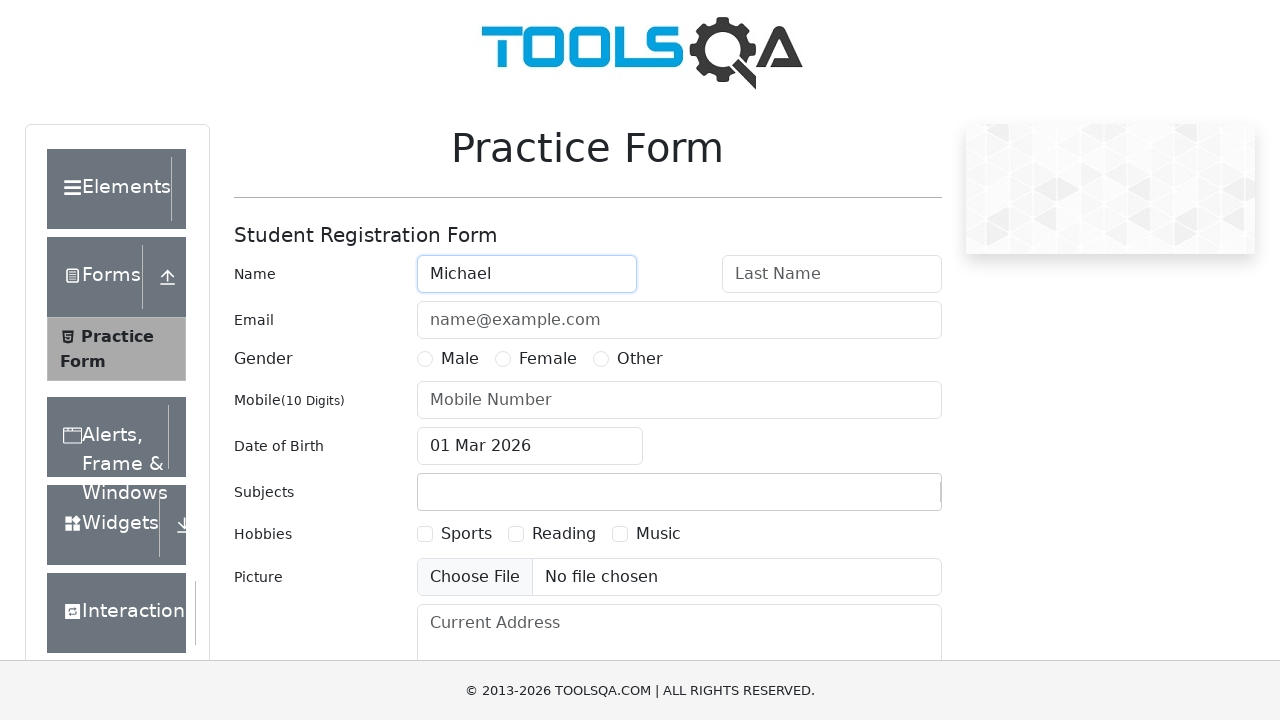

Filled last name field with 'Johnson' on #lastName
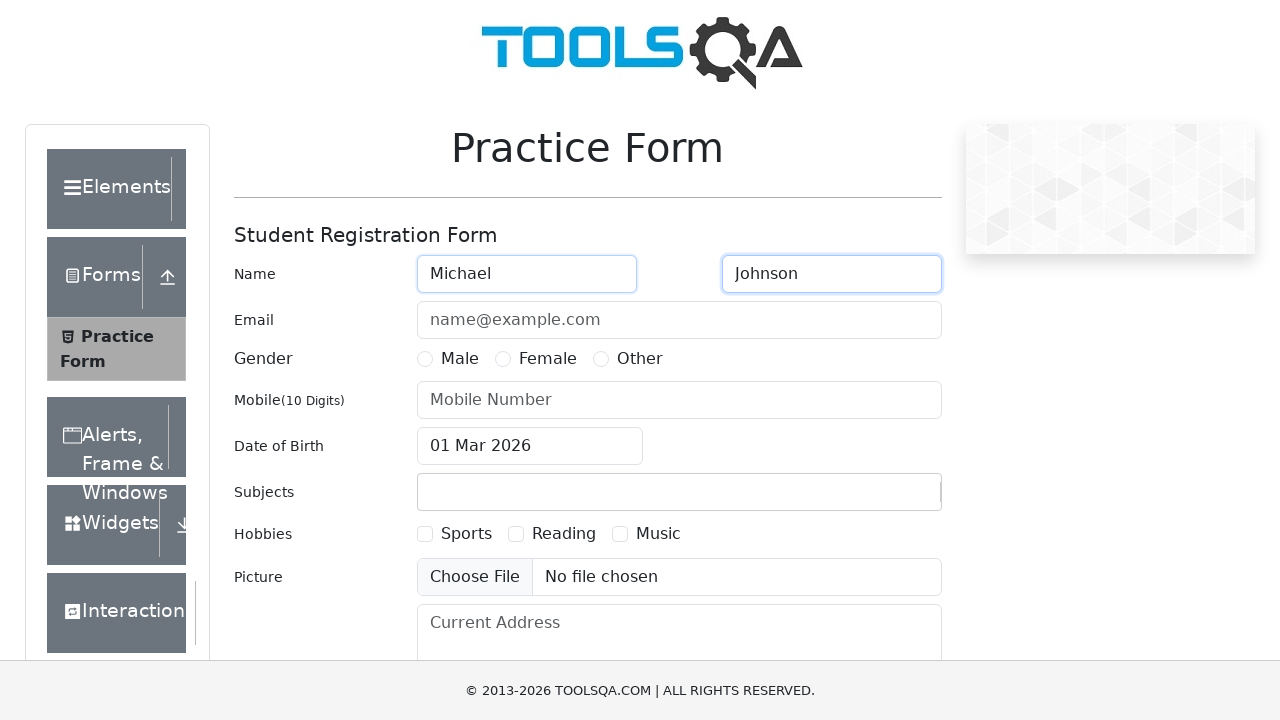

Filled email field with 'michael.johnson@example.com' on #userEmail
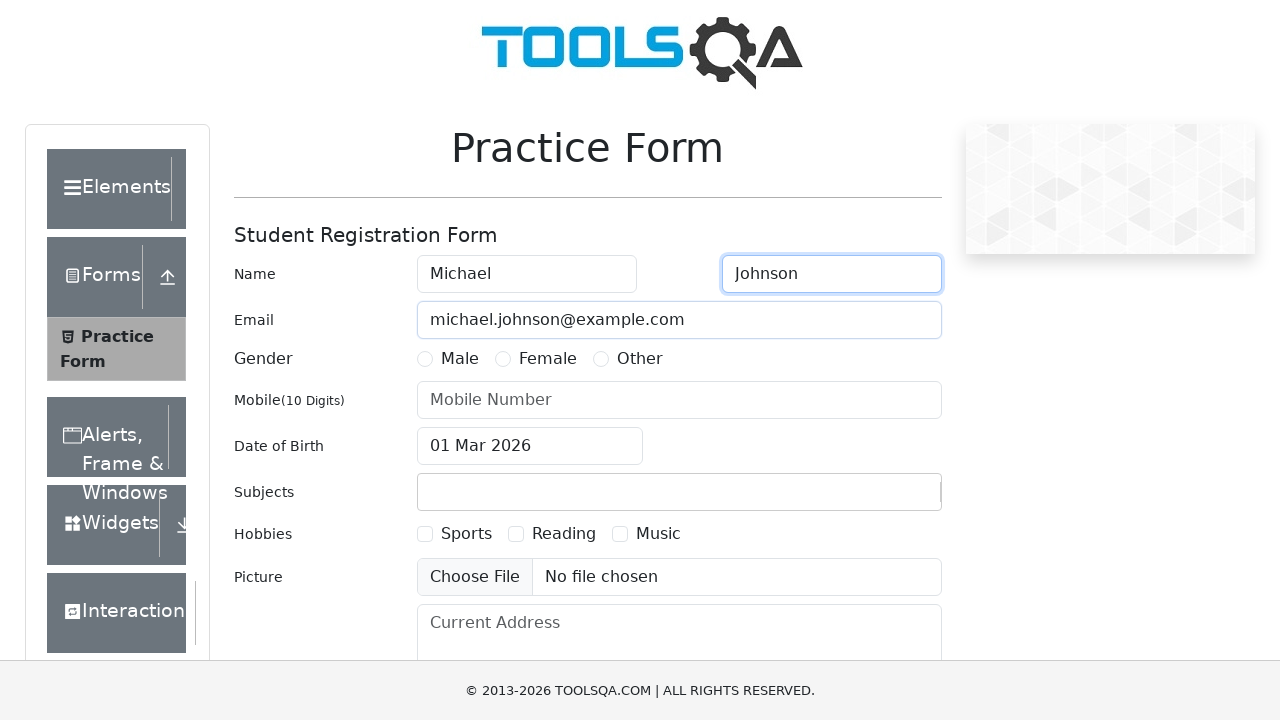

Selected Male gender option at (460, 359) on label[for='gender-radio-1']
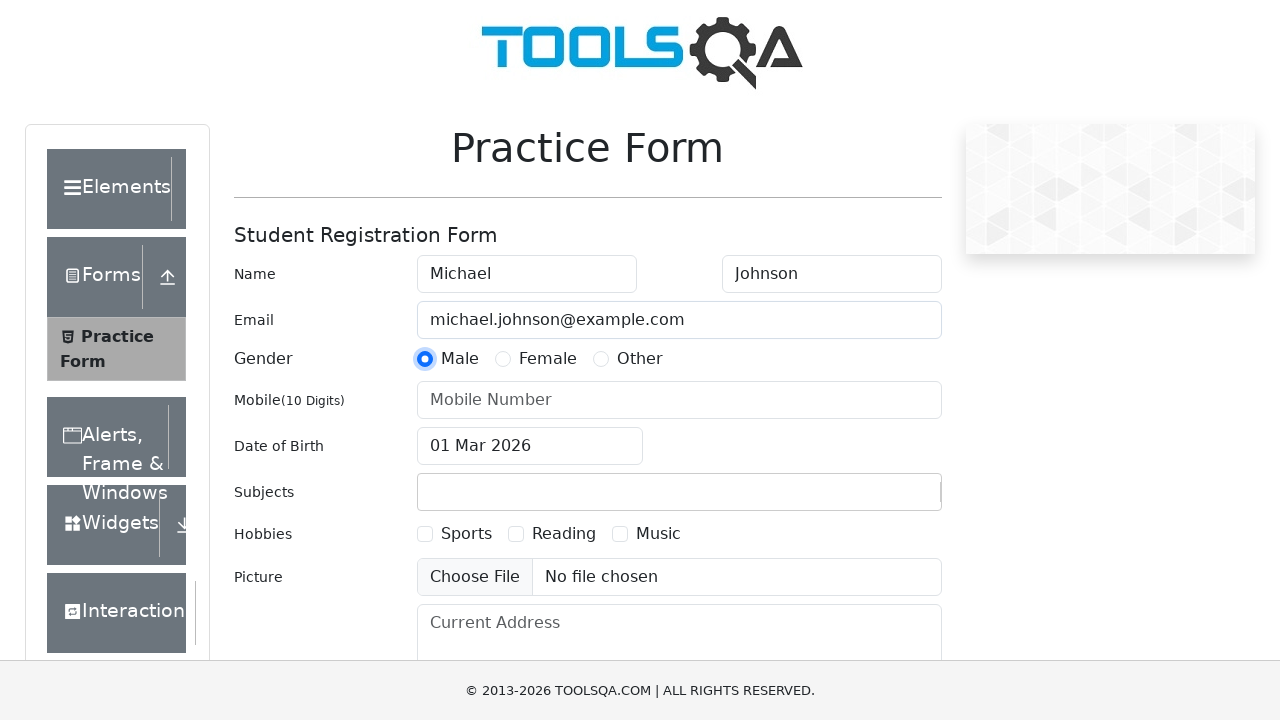

Filled phone number field with '5551234567' on #userNumber
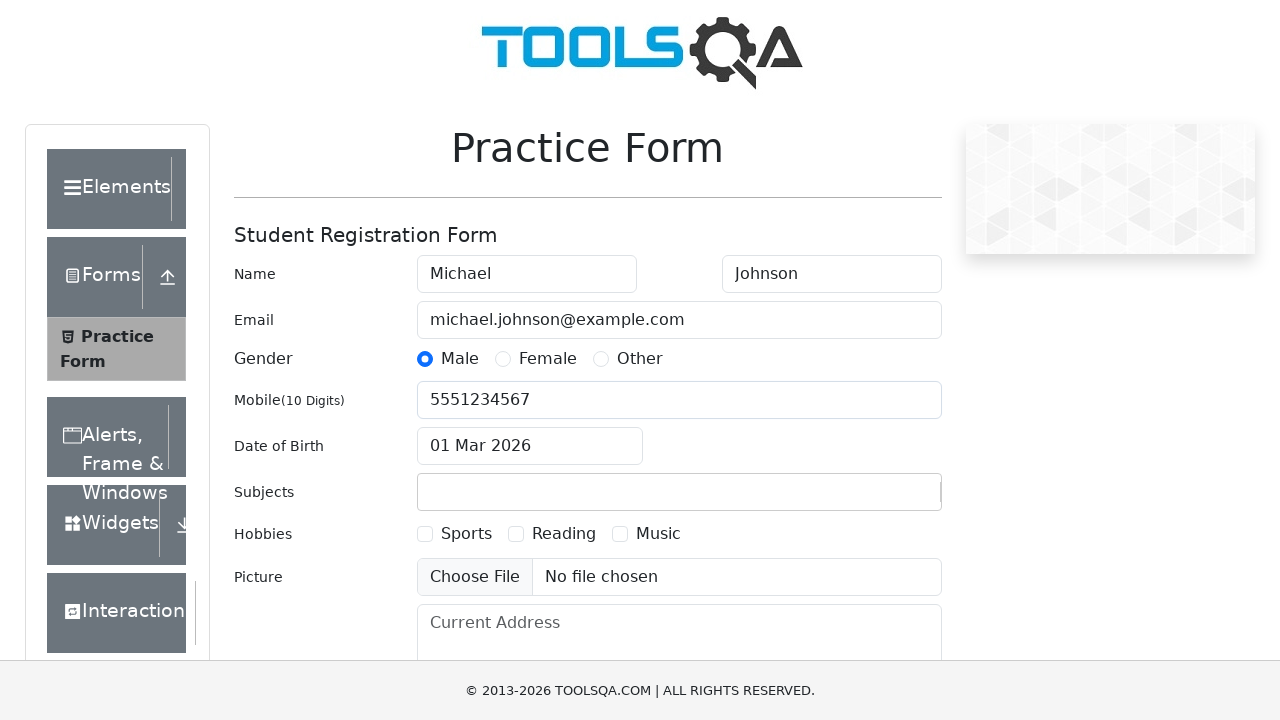

Clicked date of birth input to open date picker at (530, 446) on #dateOfBirthInput
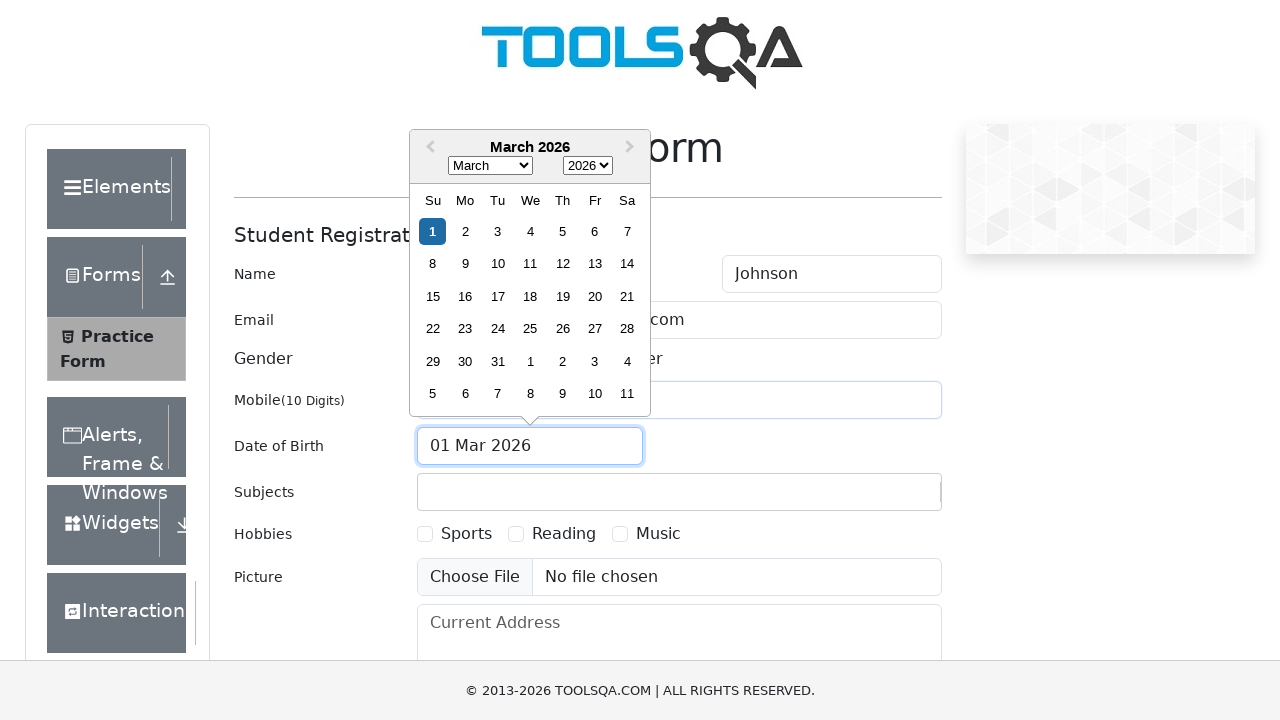

Selected May in date picker month dropdown on .react-datepicker__month-select
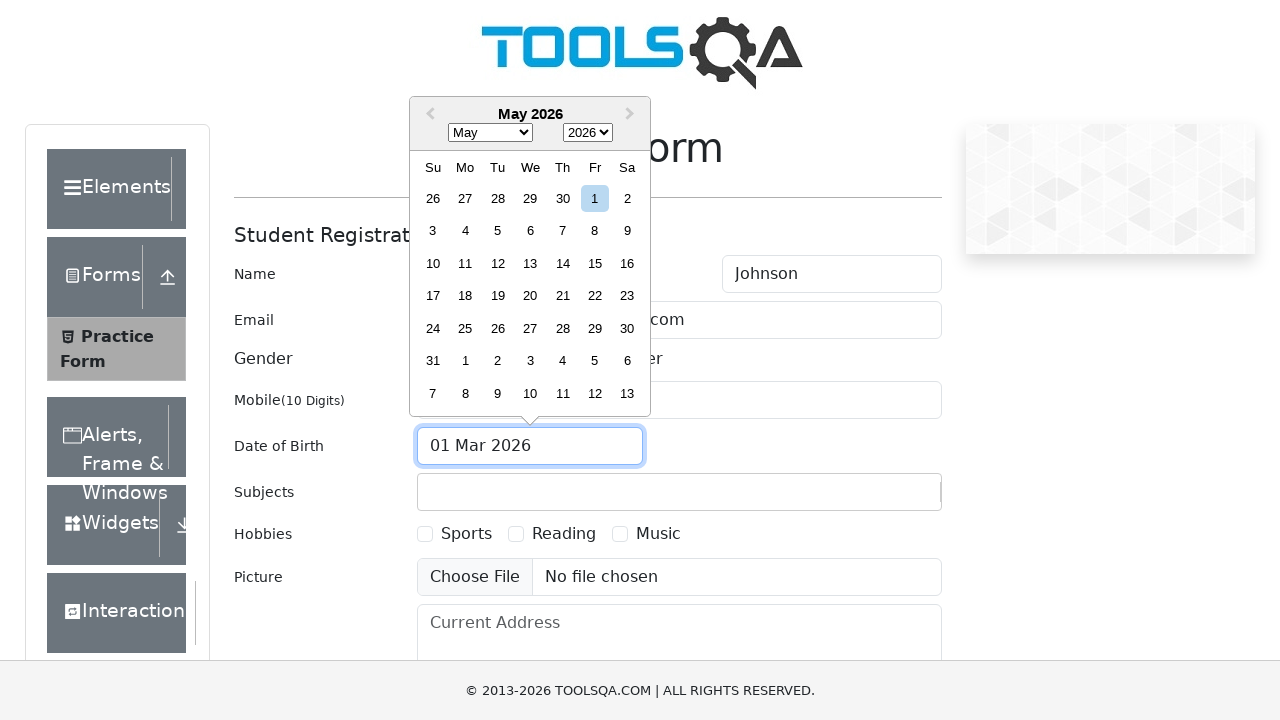

Selected 1990 in date picker year dropdown on .react-datepicker__year-select
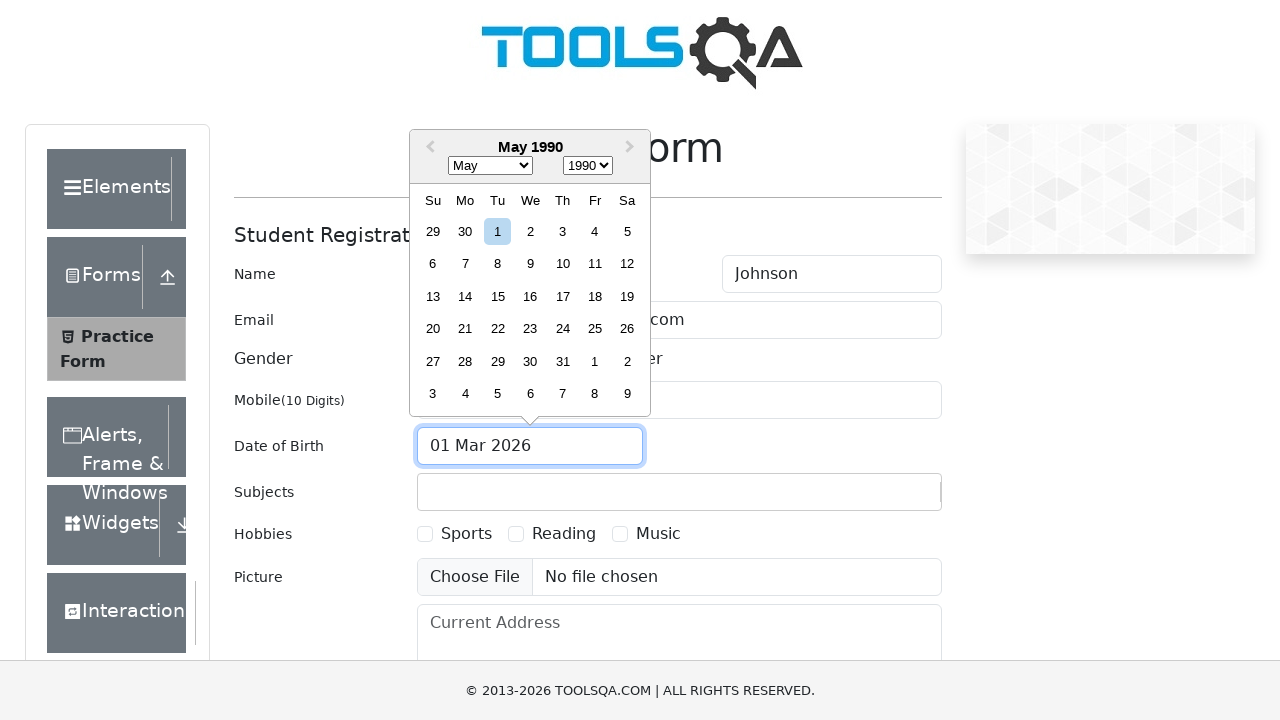

Selected day 15 in date picker at (498, 296) on .react-datepicker__day--015:not(.react-datepicker__day--outside-month)
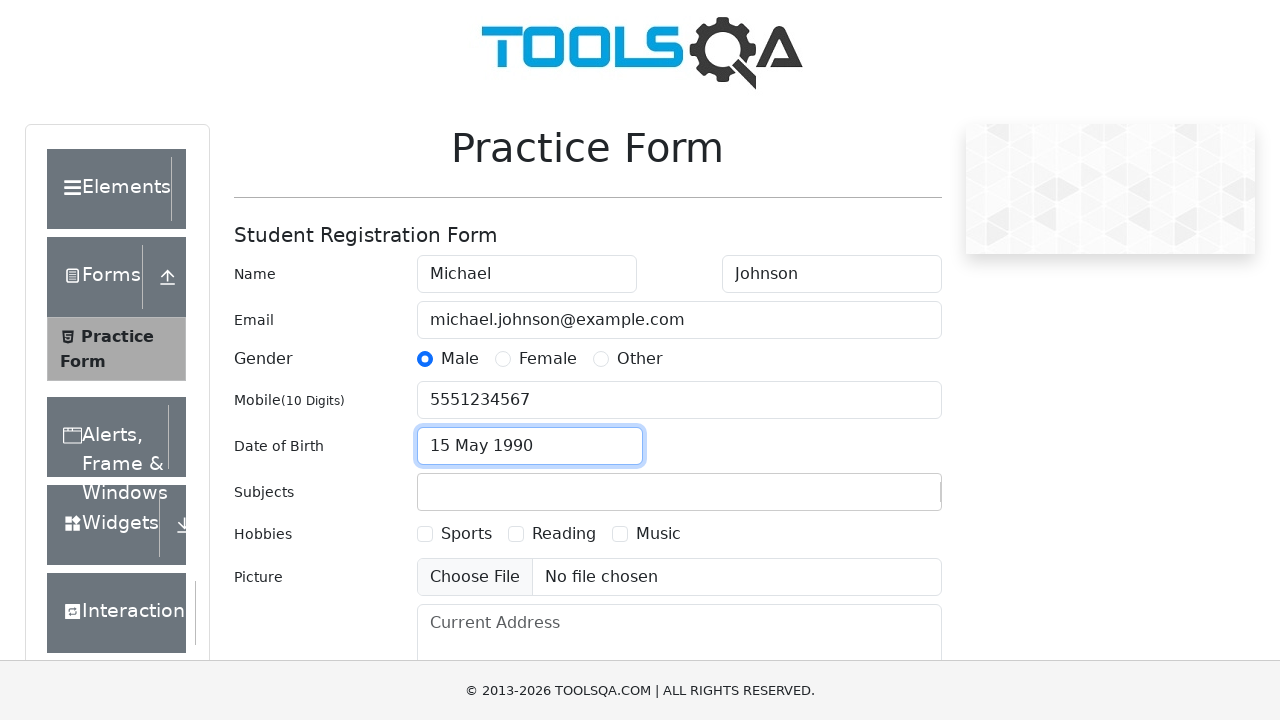

Typed 'Maths' in subjects input field on #subjectsInput
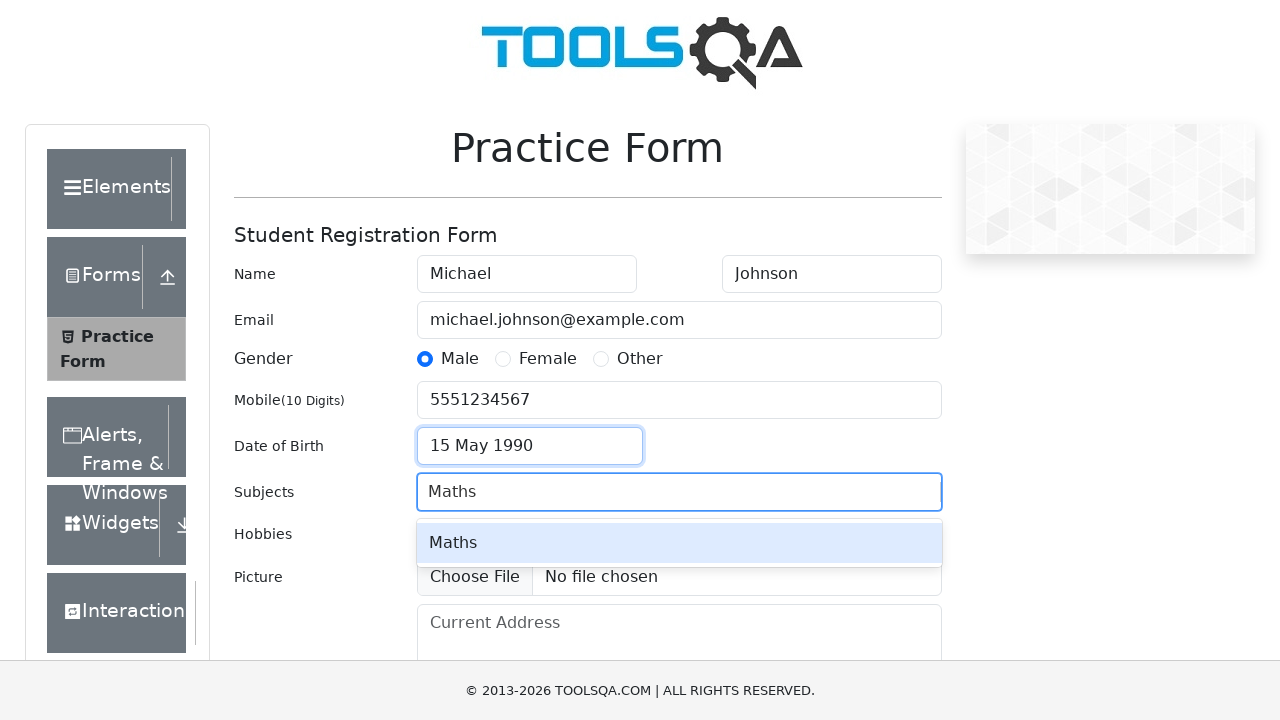

Selected 'Maths' from autocomplete dropdown at (679, 543) on .subjects-auto-complete__option
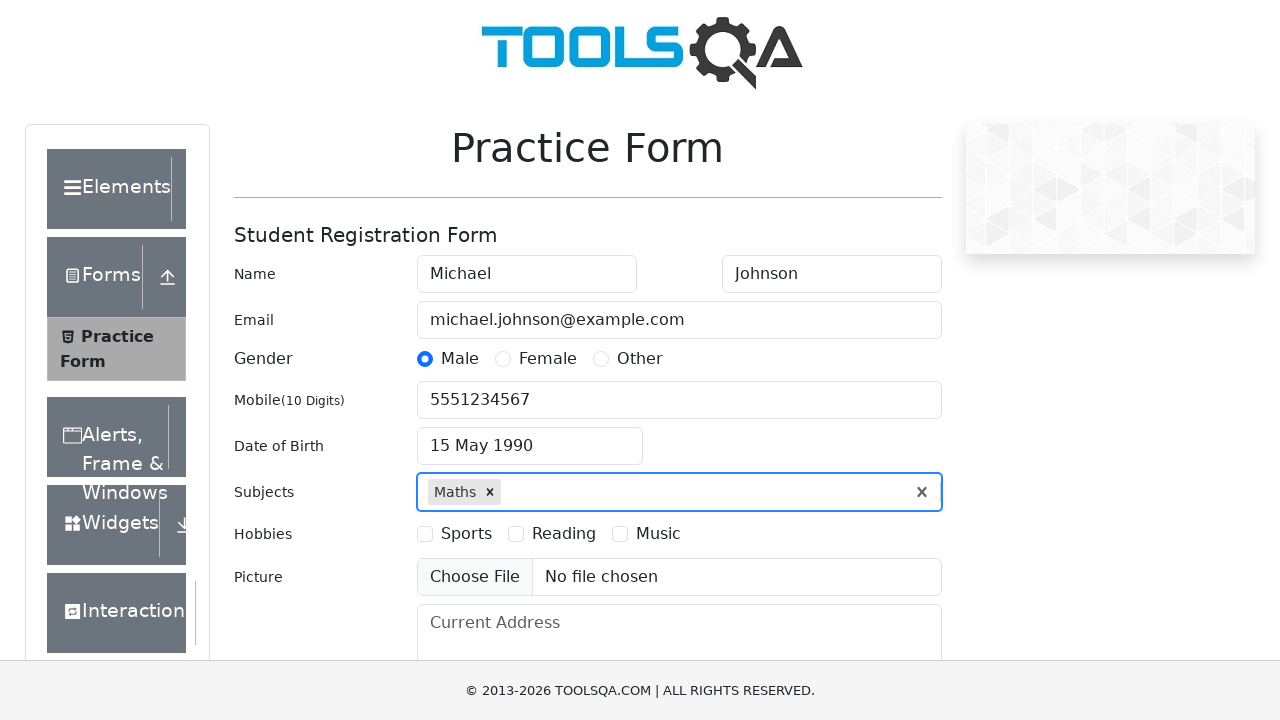

Selected Sports hobby checkbox at (466, 534) on label[for='hobbies-checkbox-1']
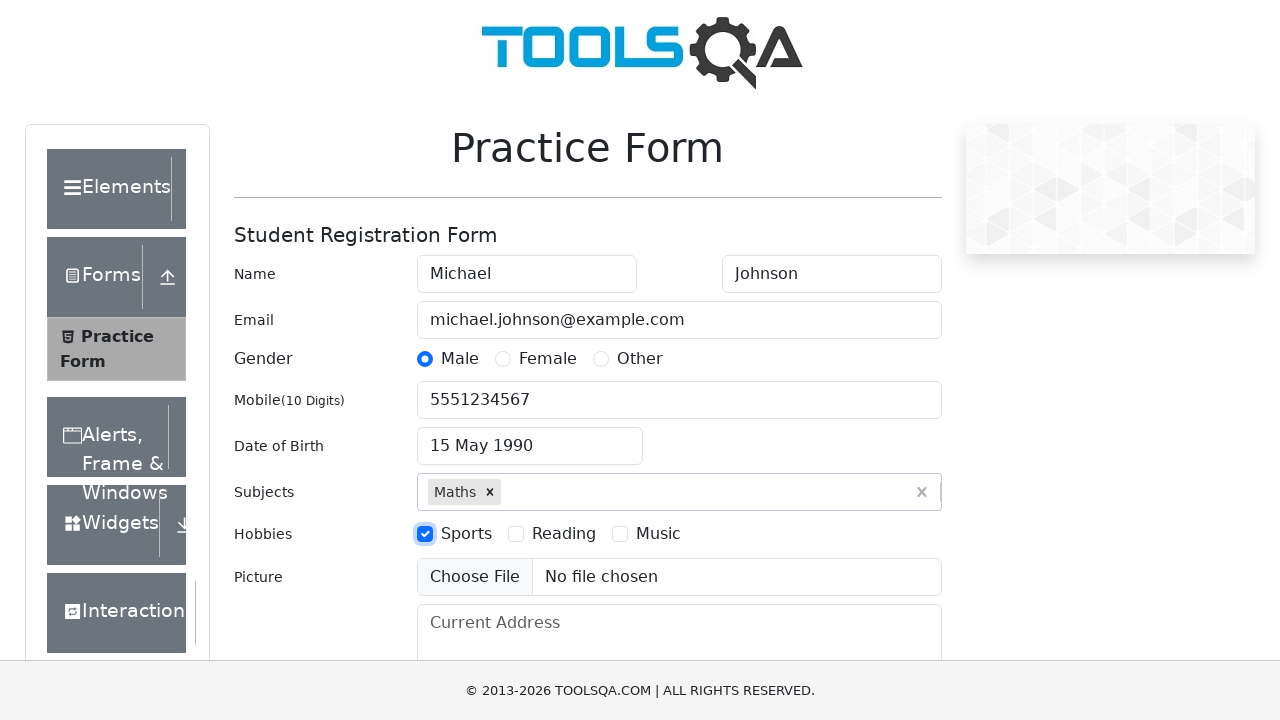

Filled current address field with '123 Oak Street' on #currentAddress
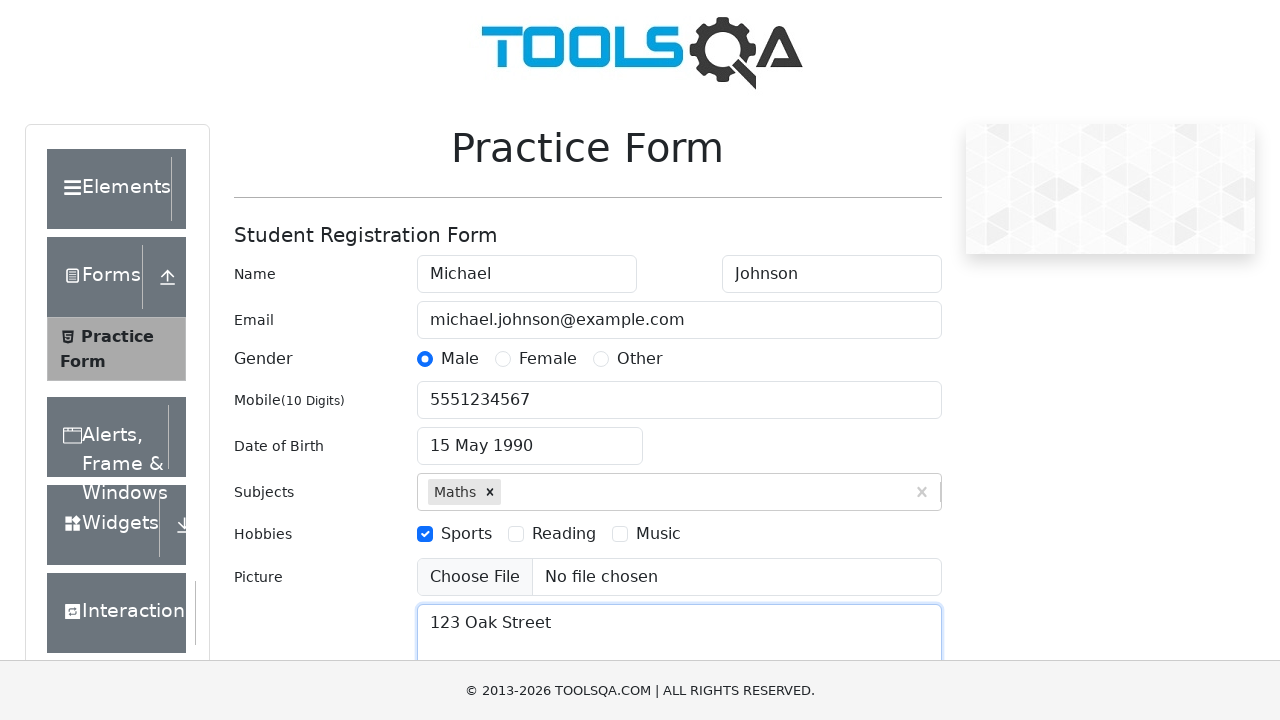

Clicked state dropdown to open selection at (527, 437) on #state
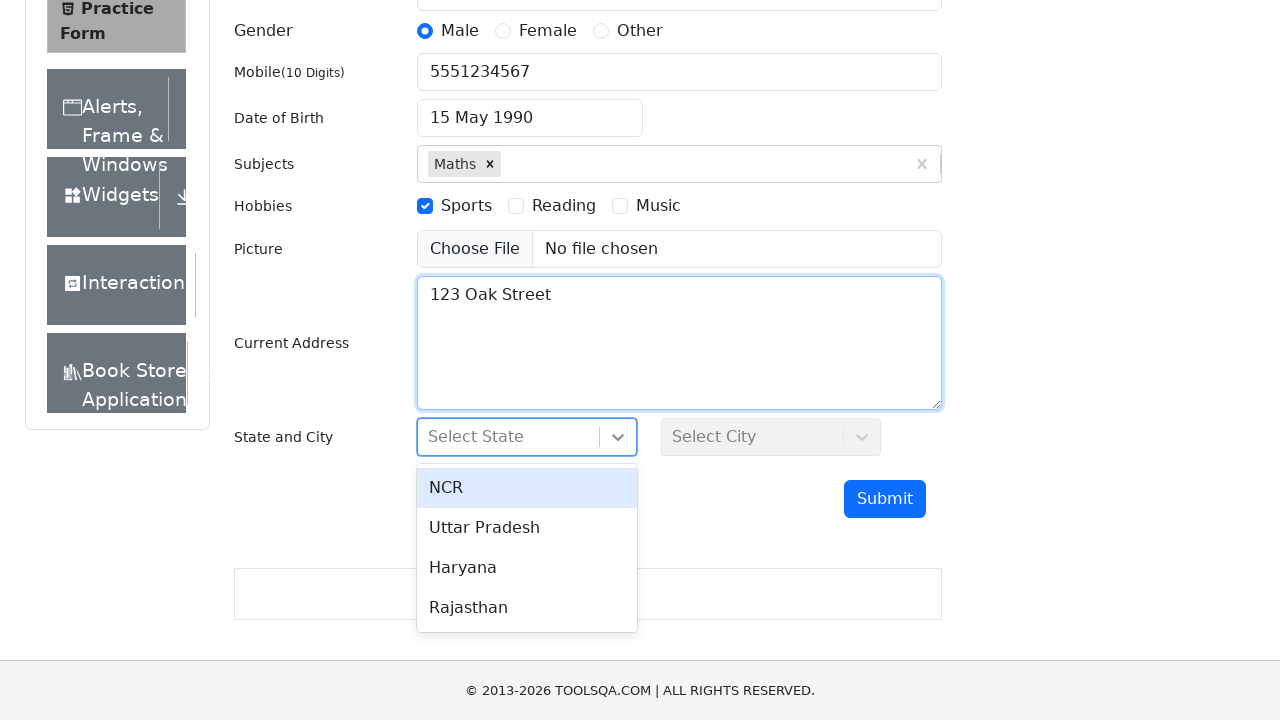

Selected first state option from dropdown at (527, 488) on #react-select-3-option-0
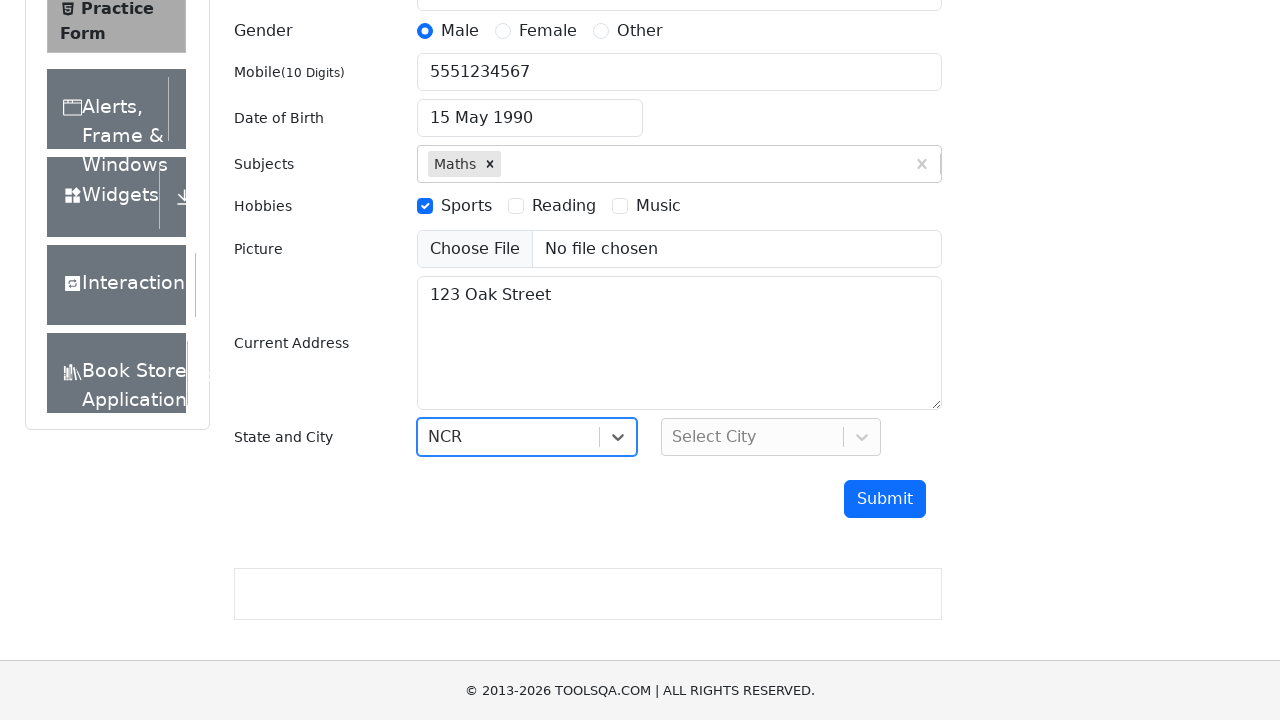

Clicked city dropdown to open selection at (771, 437) on #city
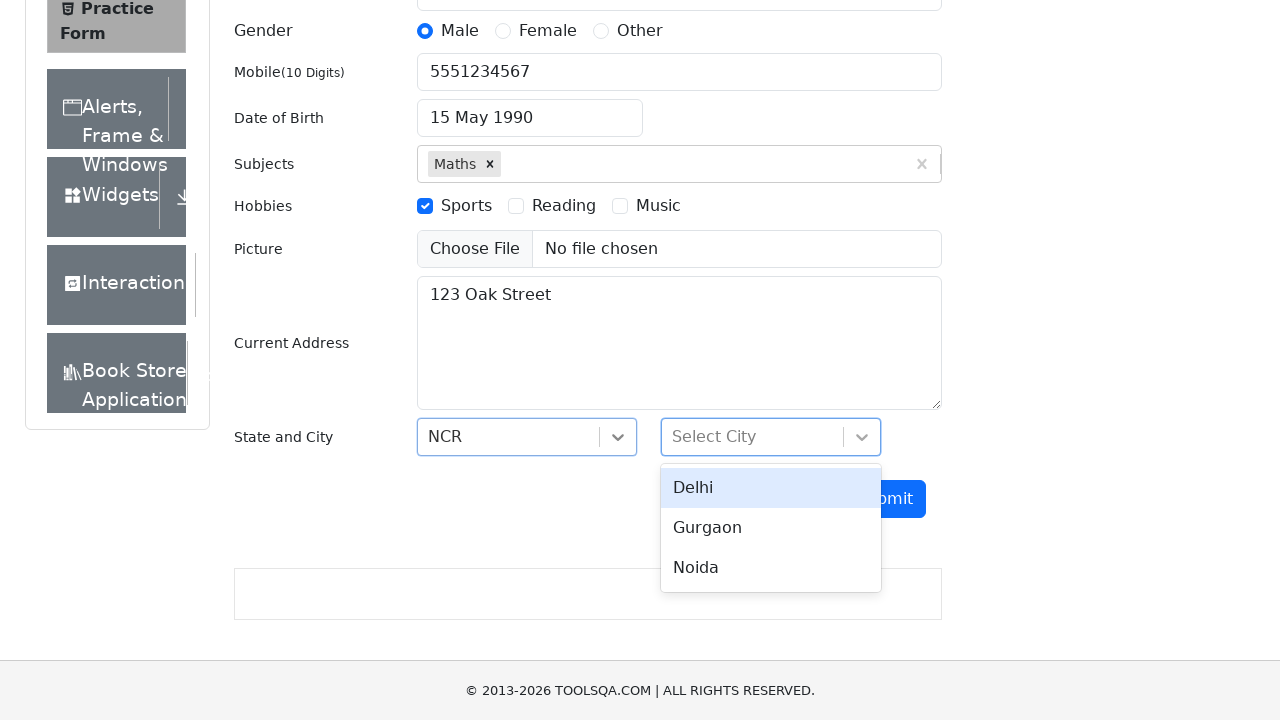

Selected first city option from dropdown at (771, 488) on #react-select-4-option-0
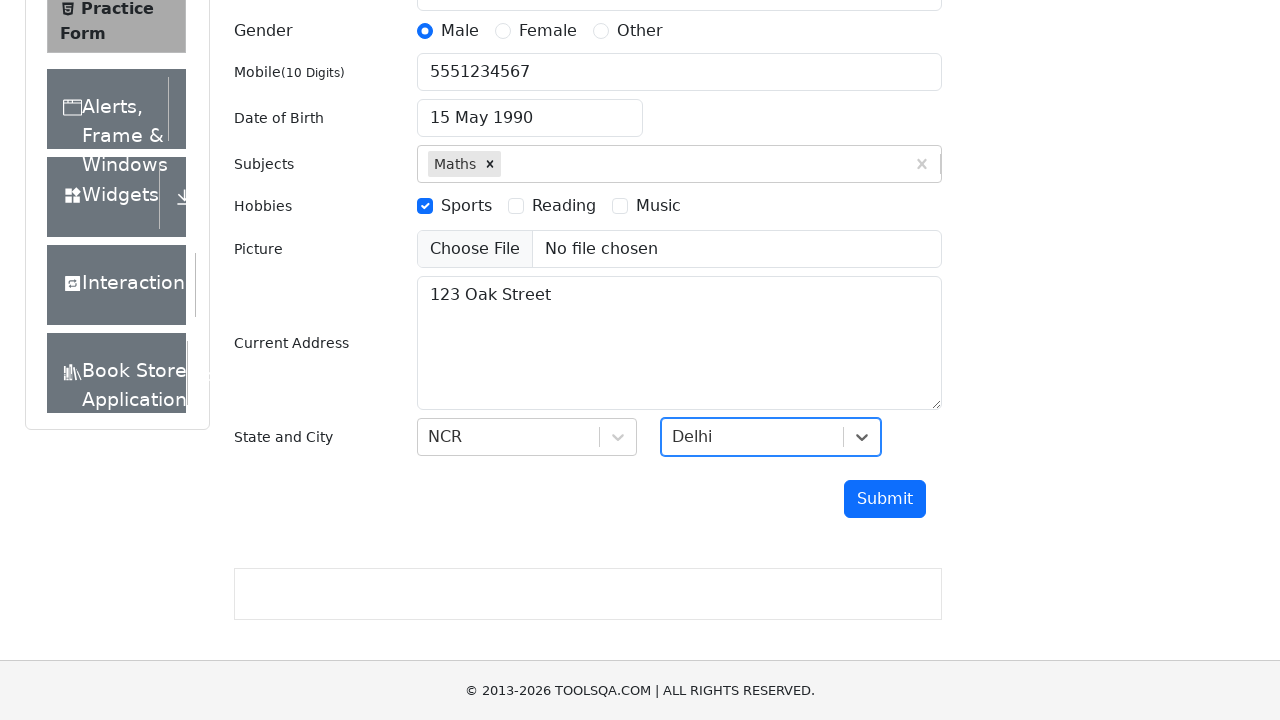

Clicked submit button to submit the registration form at (885, 499) on #submit
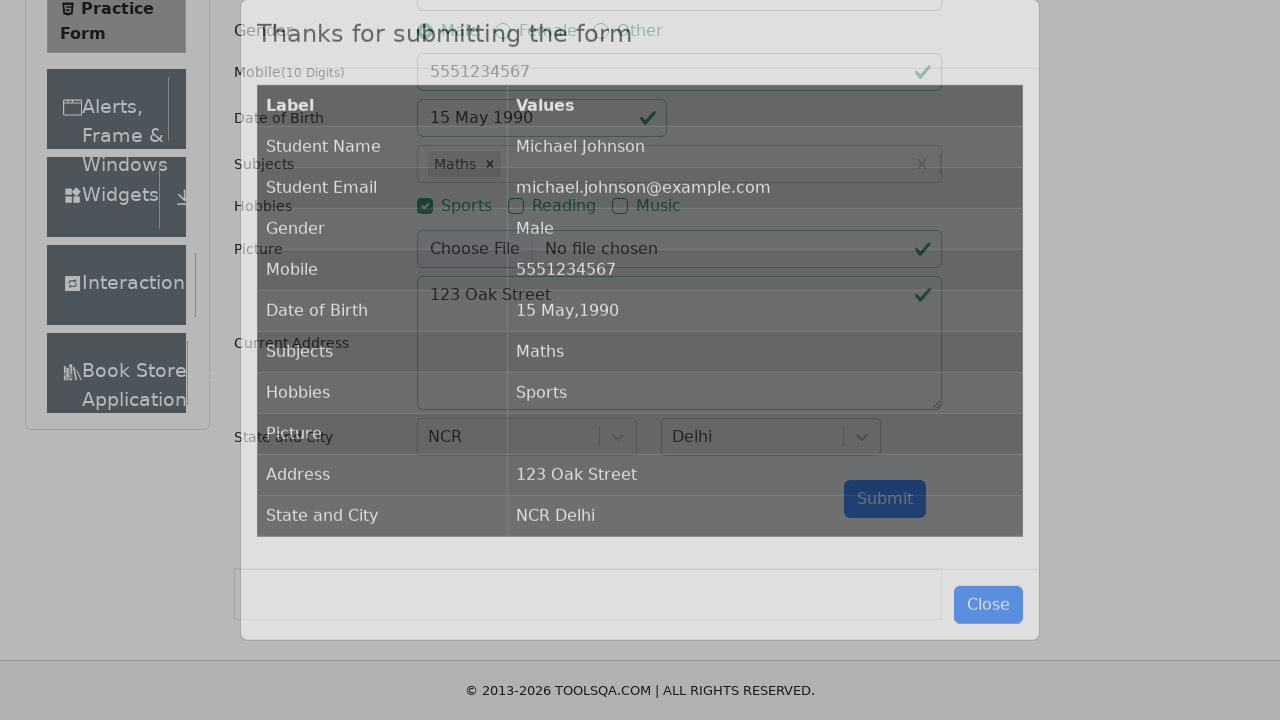

Verified submission results modal appeared
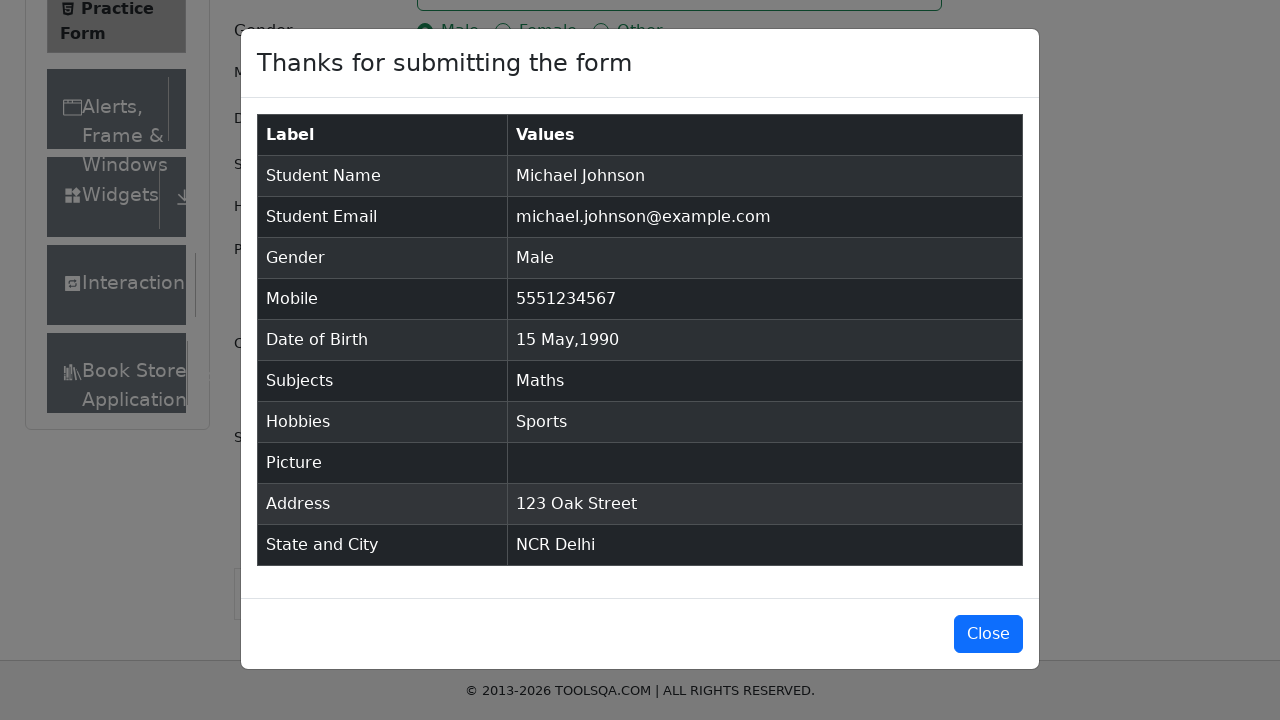

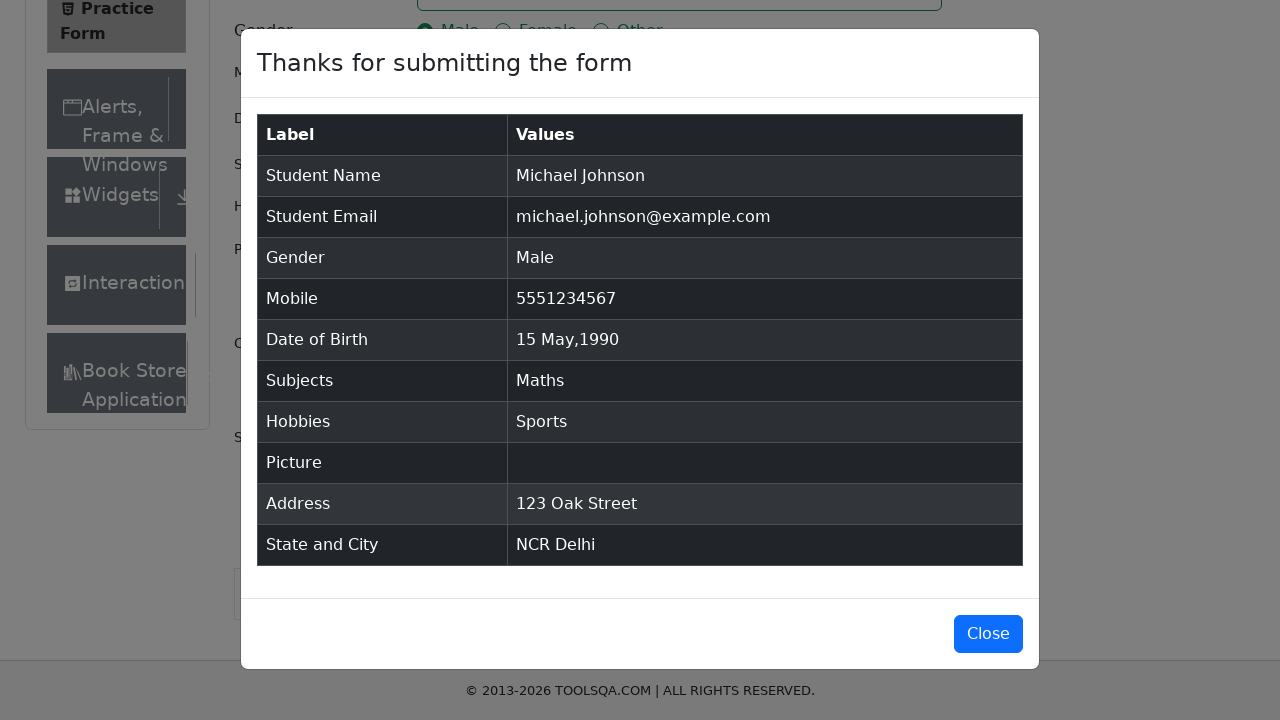